Tests drag and drop functionality by dragging an element and dropping it onto a target area, then verifying the drop was successful

Starting URL: https://seleniumui.moderntester.pl/droppable.php

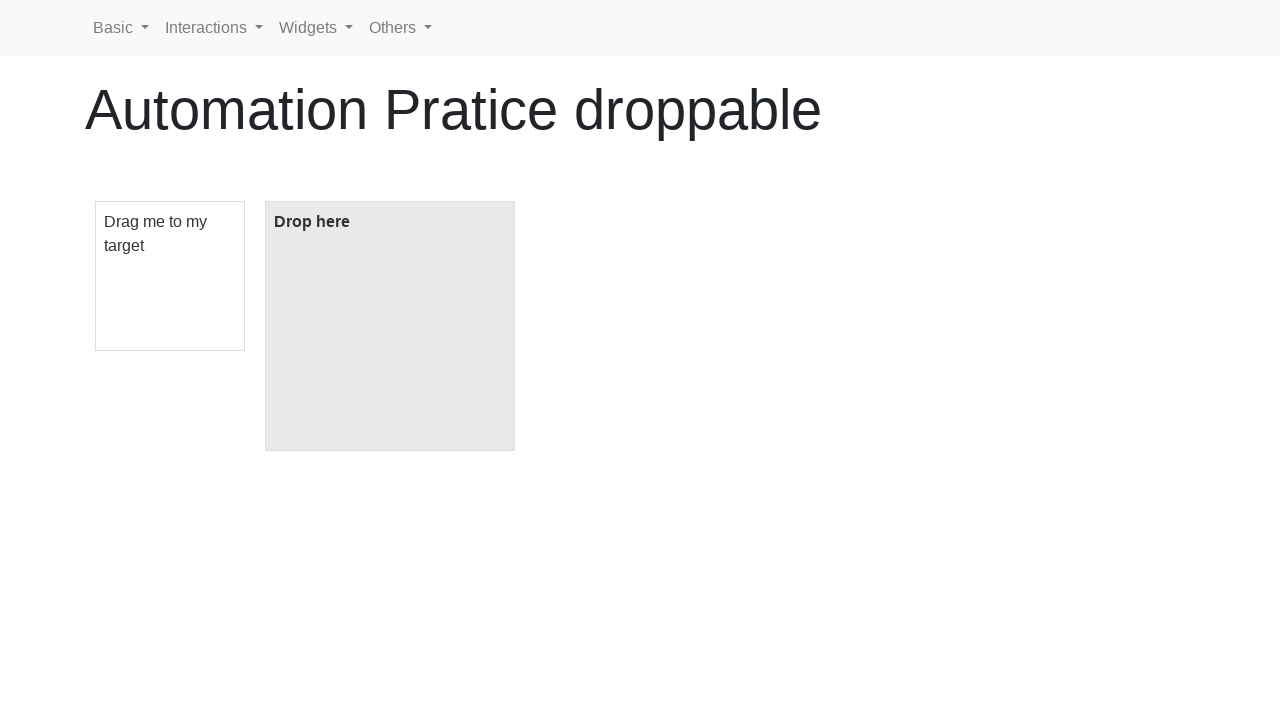

Navigated to drag and drop test page
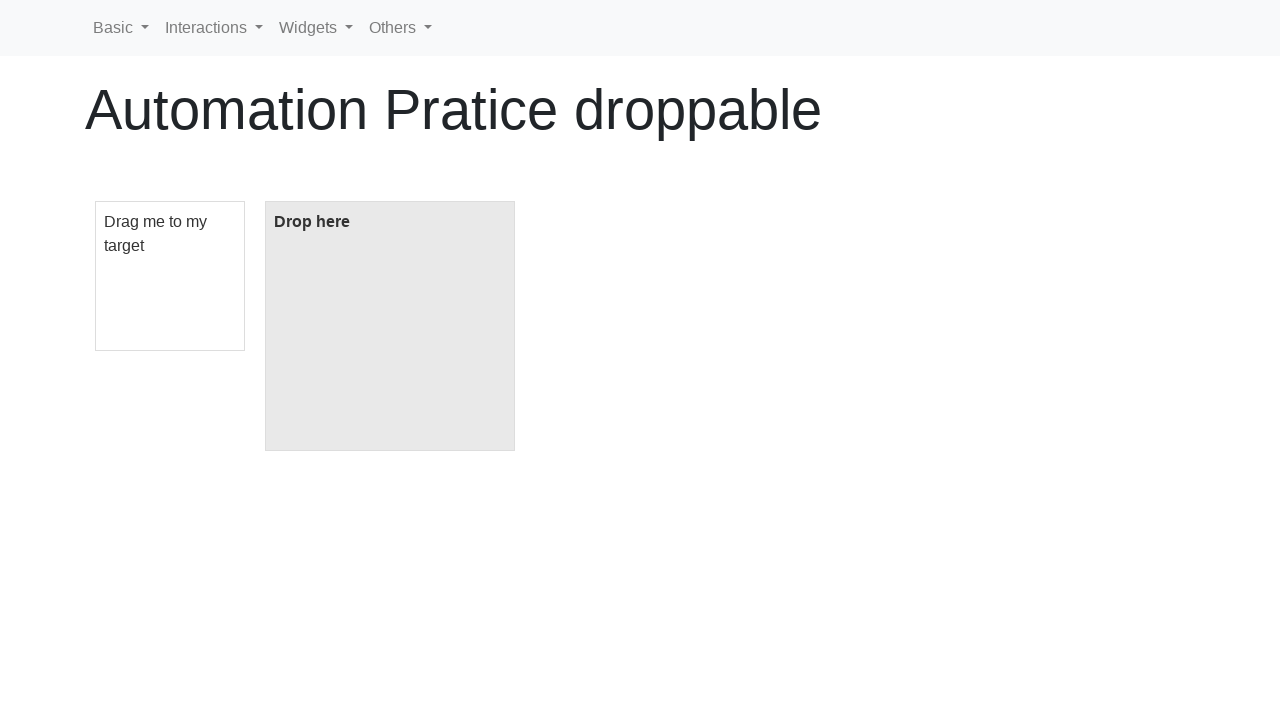

Located draggable element
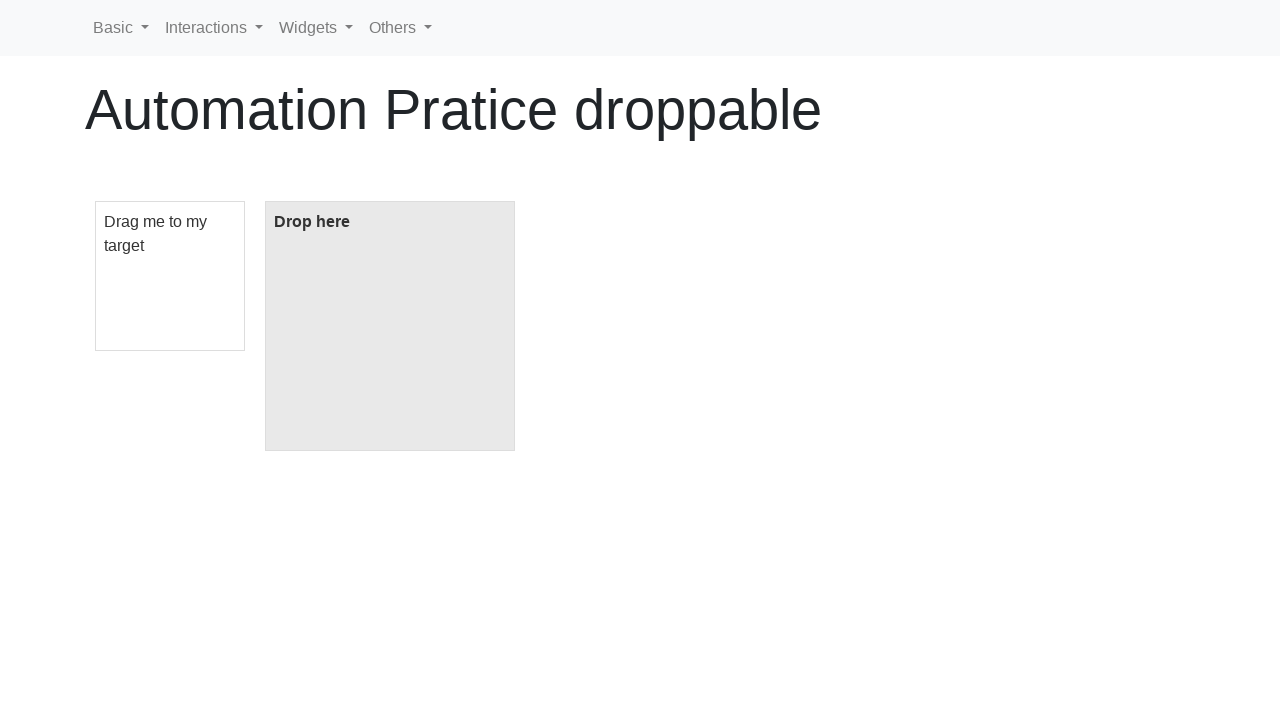

Located droppable target area
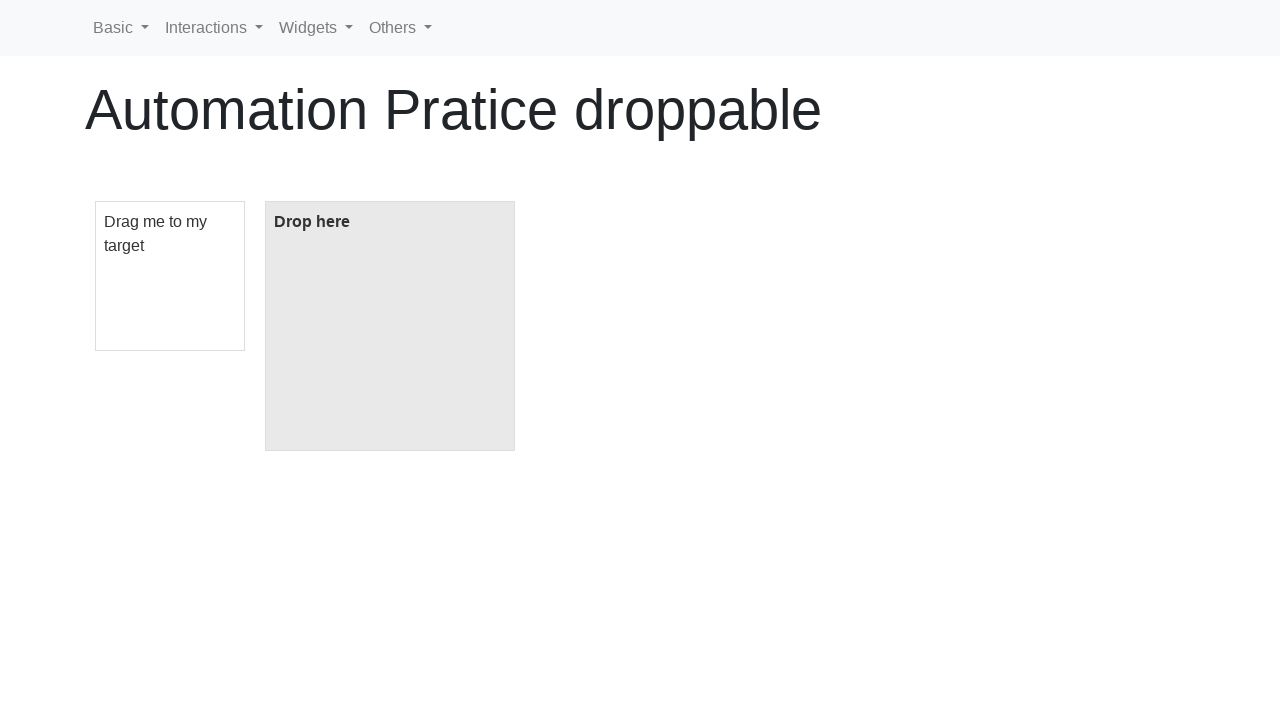

Dragged element to droppable target area at (390, 326)
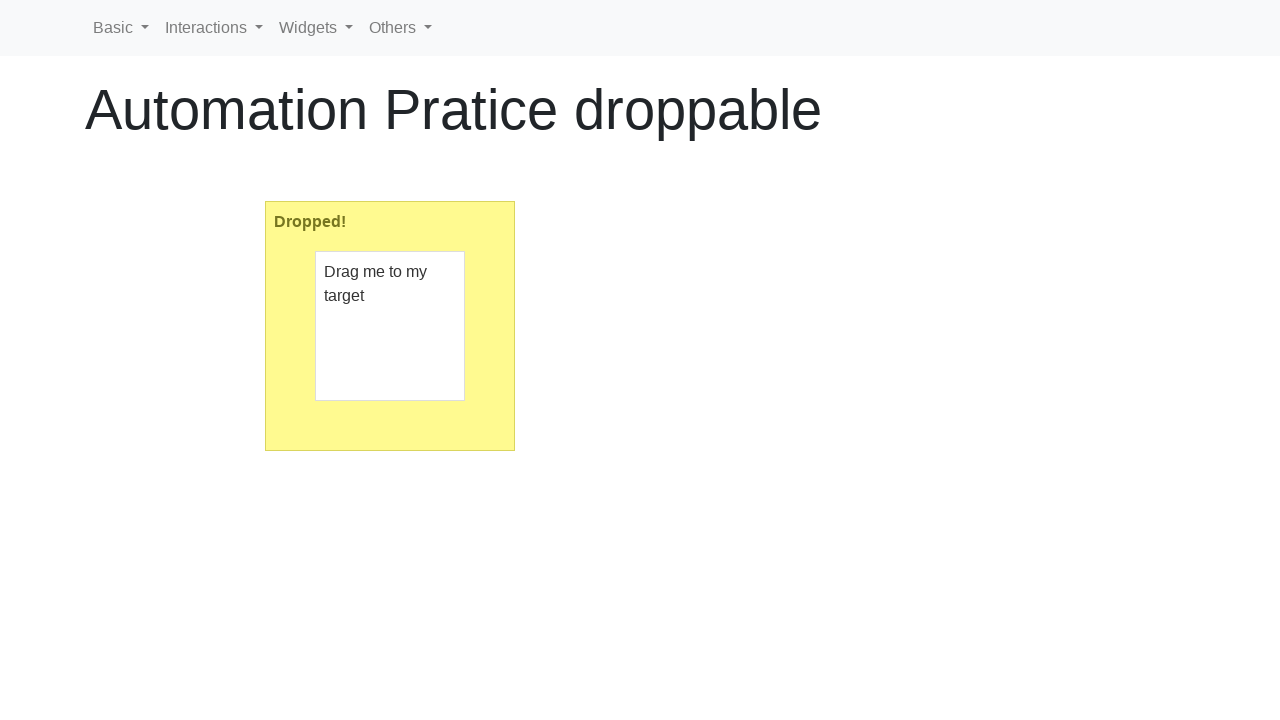

Verified drop was successful - droppable area shows 'Dropped!'
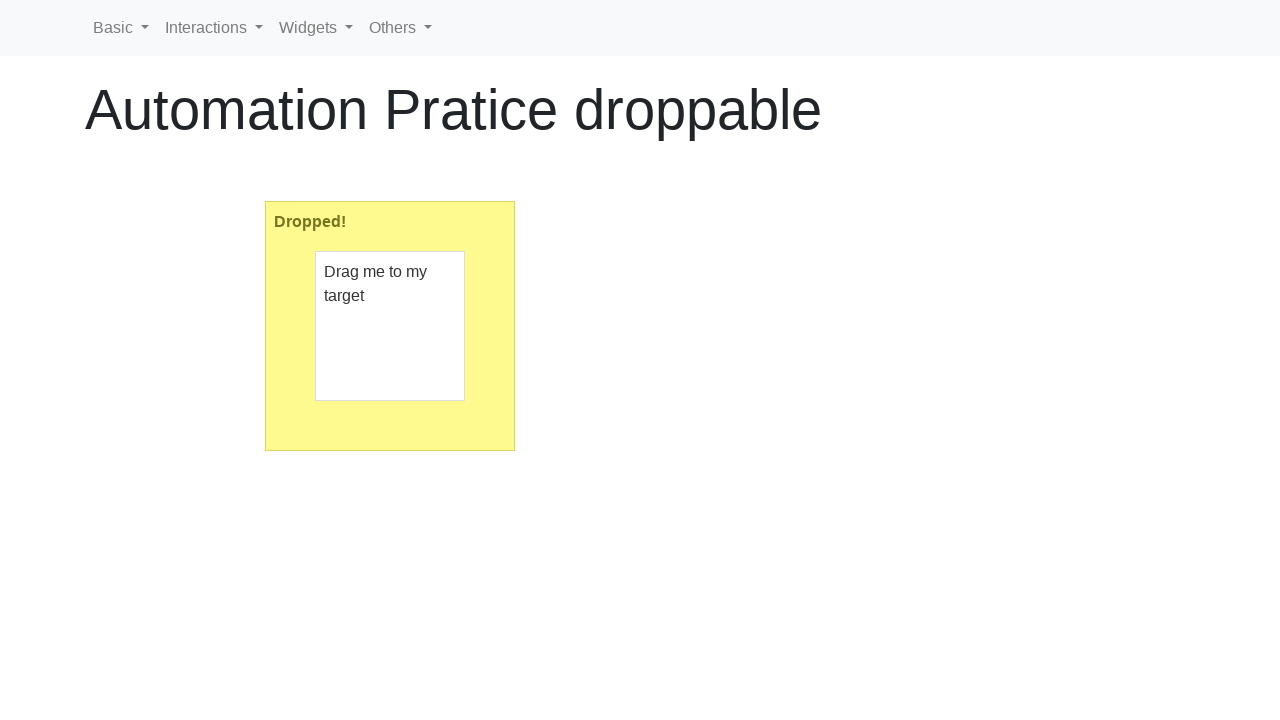

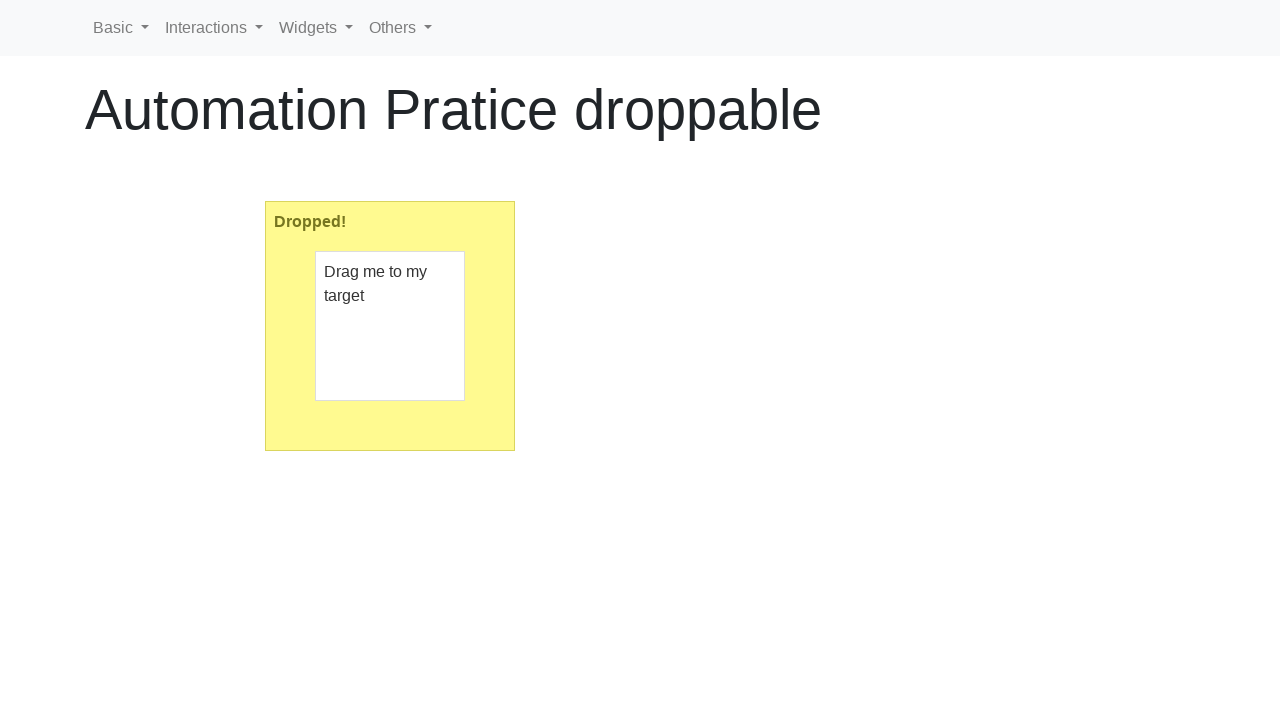